Tests an explicit wait scenario where the script waits for a price element to display "100", then clicks a book button, reads an input value, calculates a mathematical result (log of absolute value of 12*sin(x)), and submits the answer.

Starting URL: http://suninjuly.github.io/explicit_wait2.html

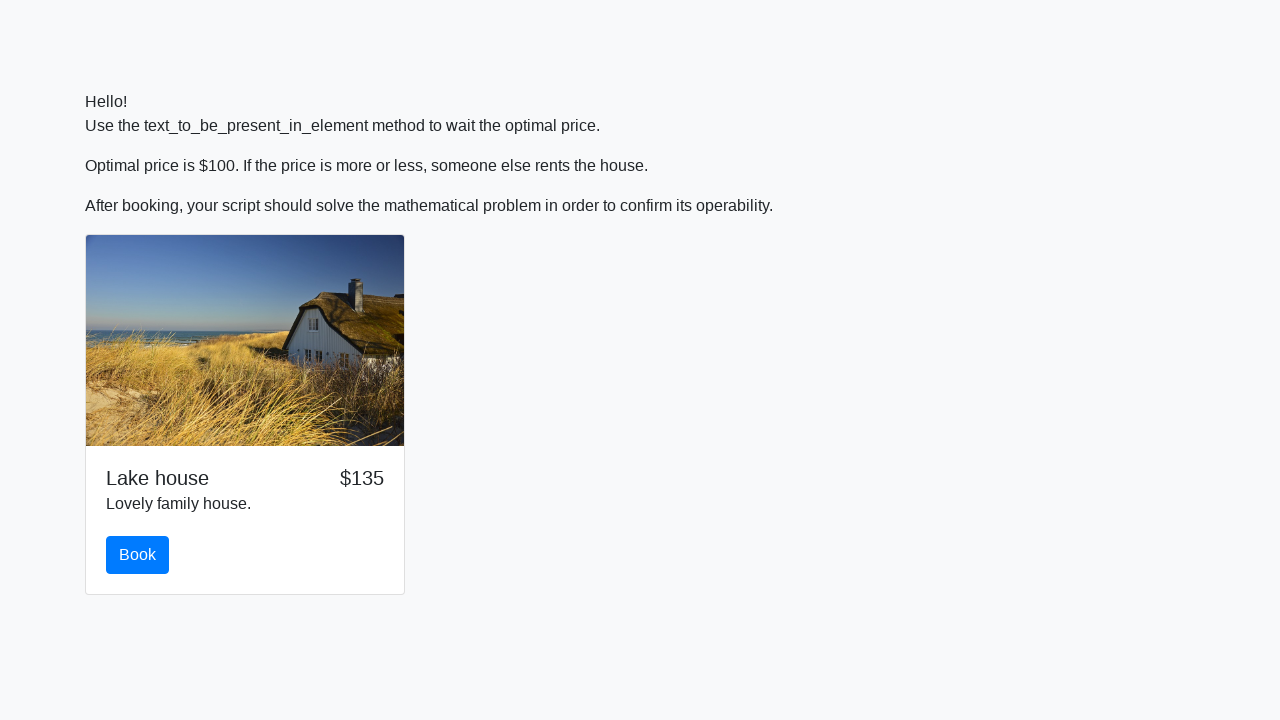

Waited for price element to display '100'
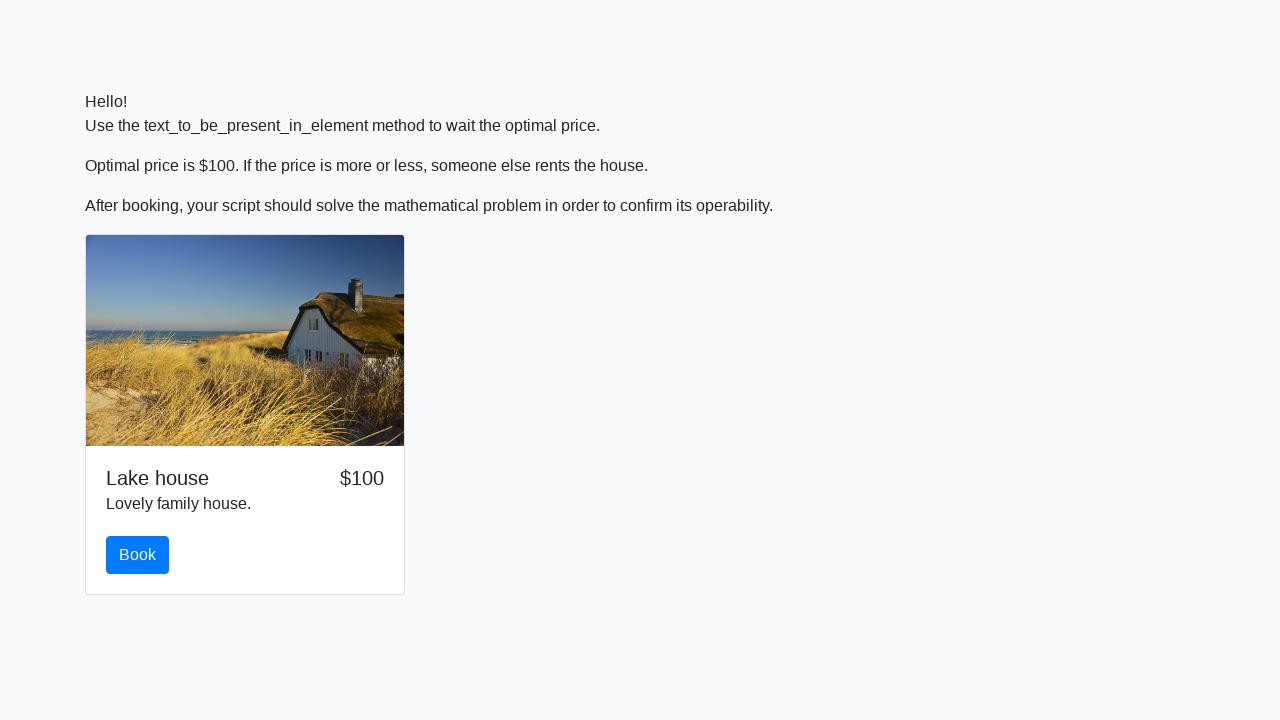

Clicked the book button at (138, 555) on #book
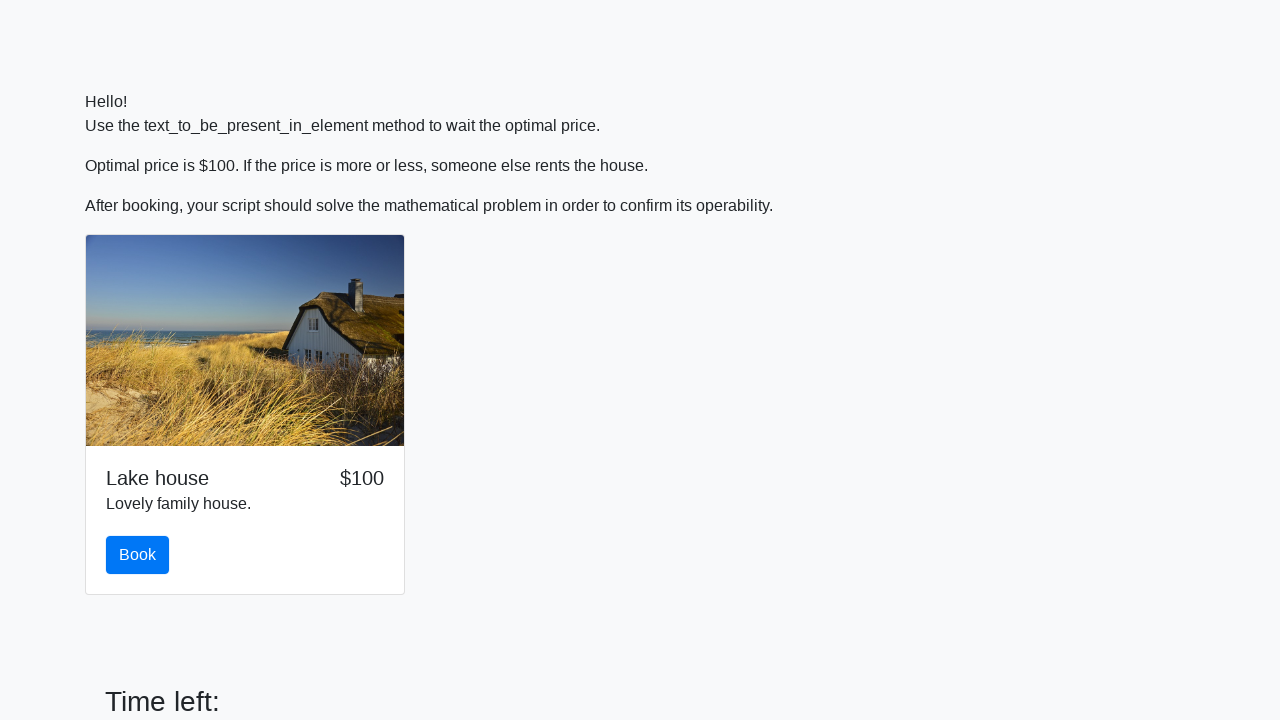

Retrieved input value from element
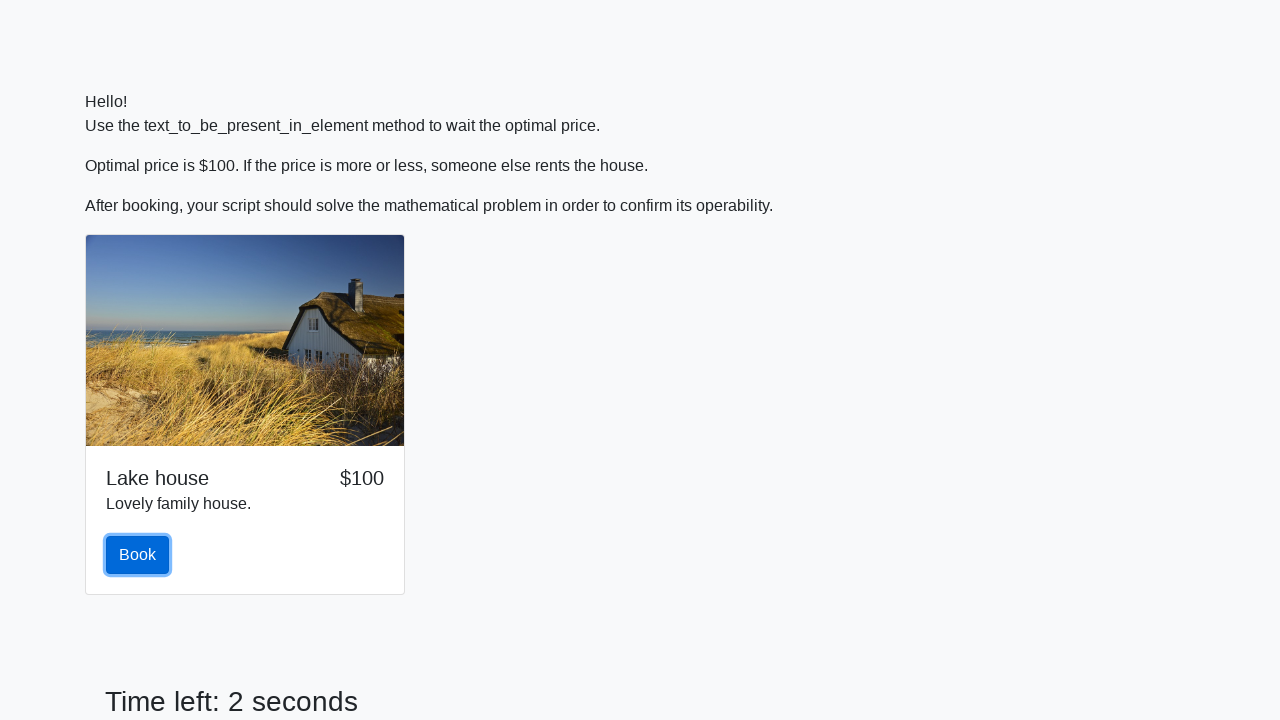

Converted input value to integer: 84
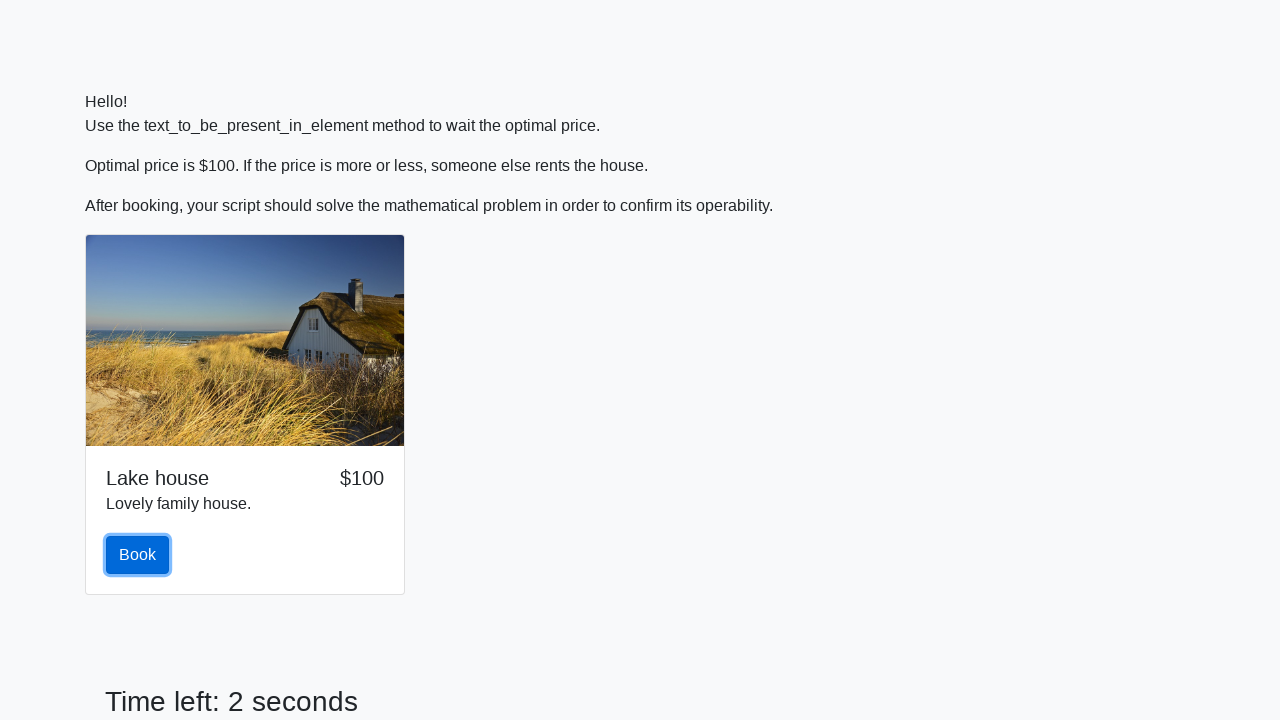

Calculated mathematical result using log(abs(12*sin(x))): 2.174556684383788
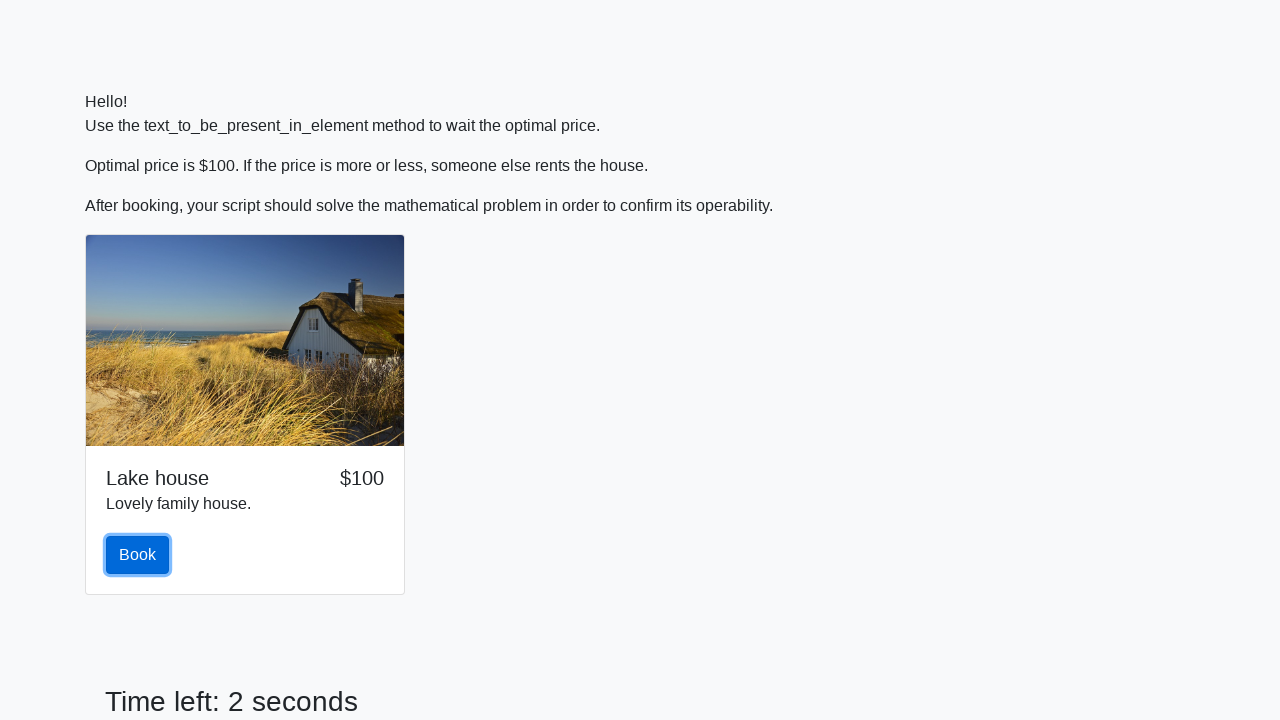

Filled answer field with calculated result on #answer
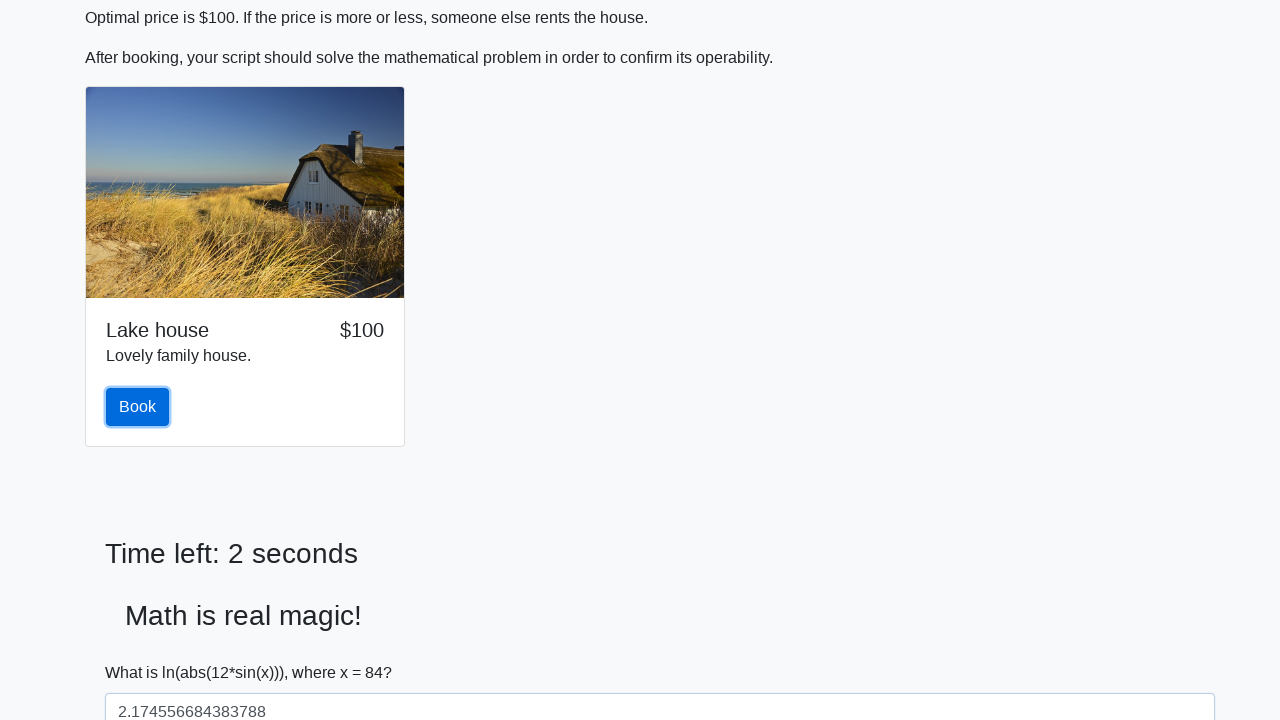

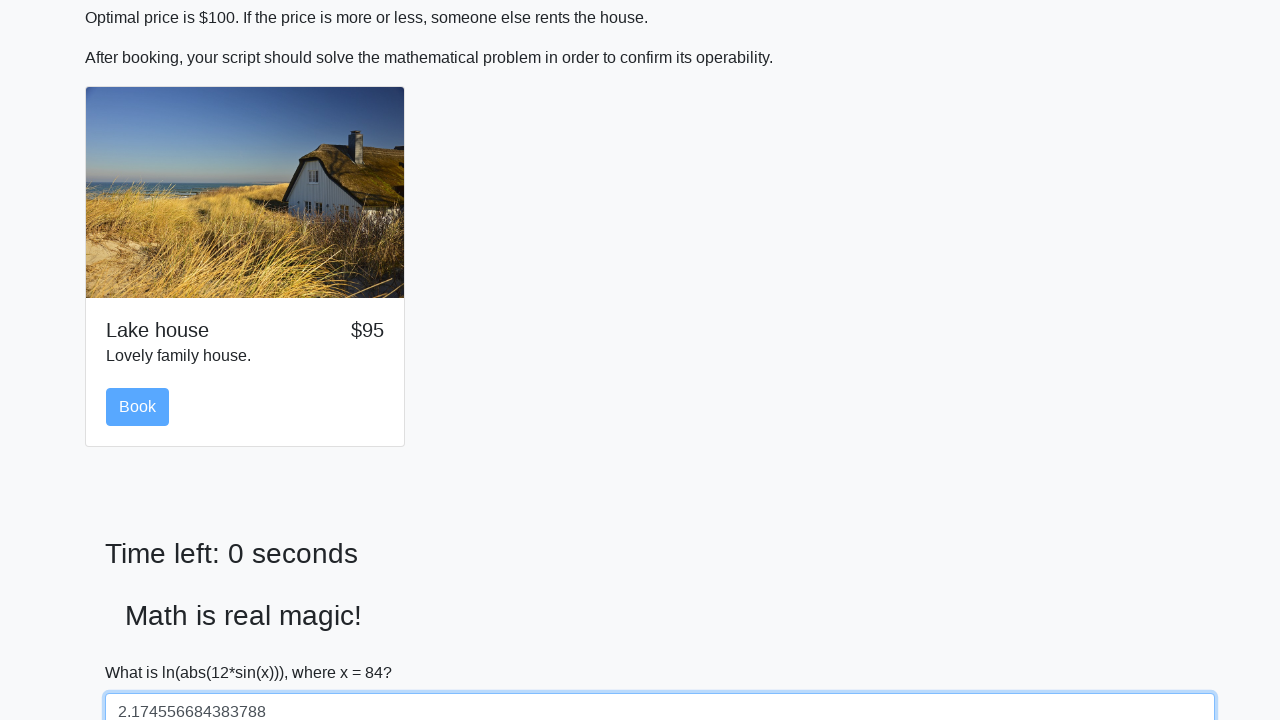